Tests search functionality with invalid/random characters expecting no results, and verifies the "No results" message is displayed.

Starting URL: https://divui.com/blog

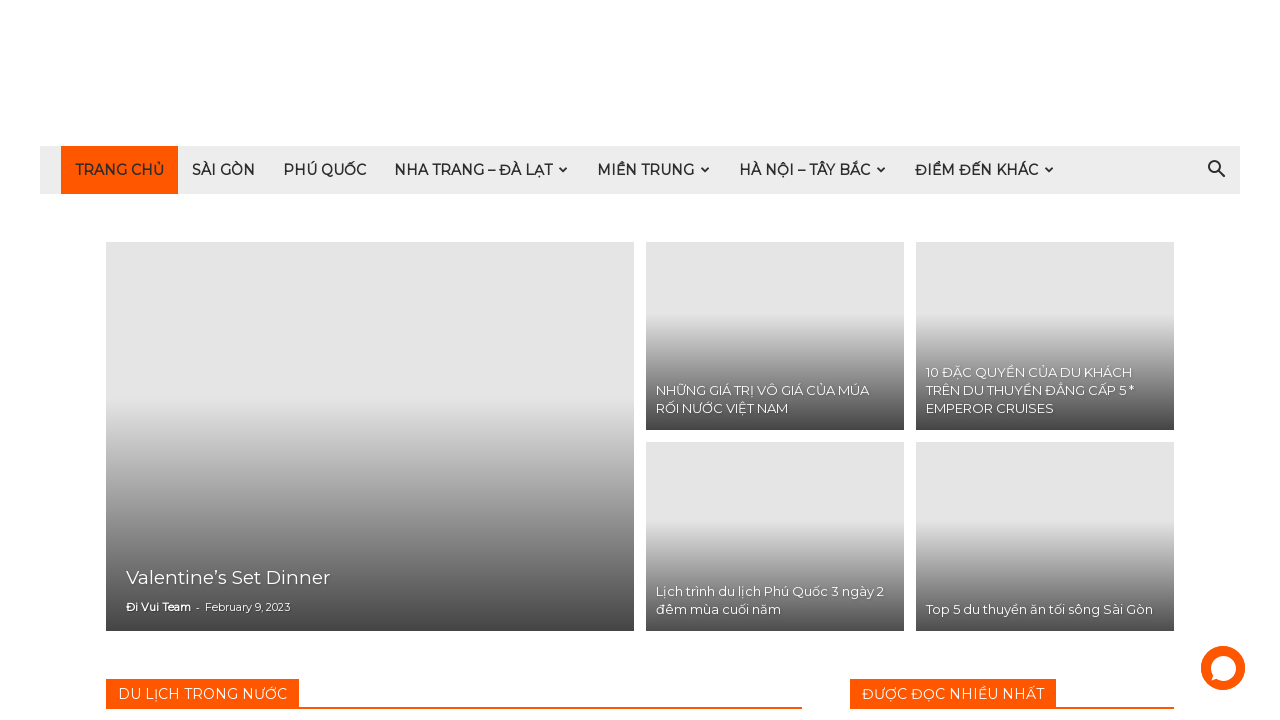

Clicked search icon to show search input at (1216, 170) on i.td-icon-search:first-child
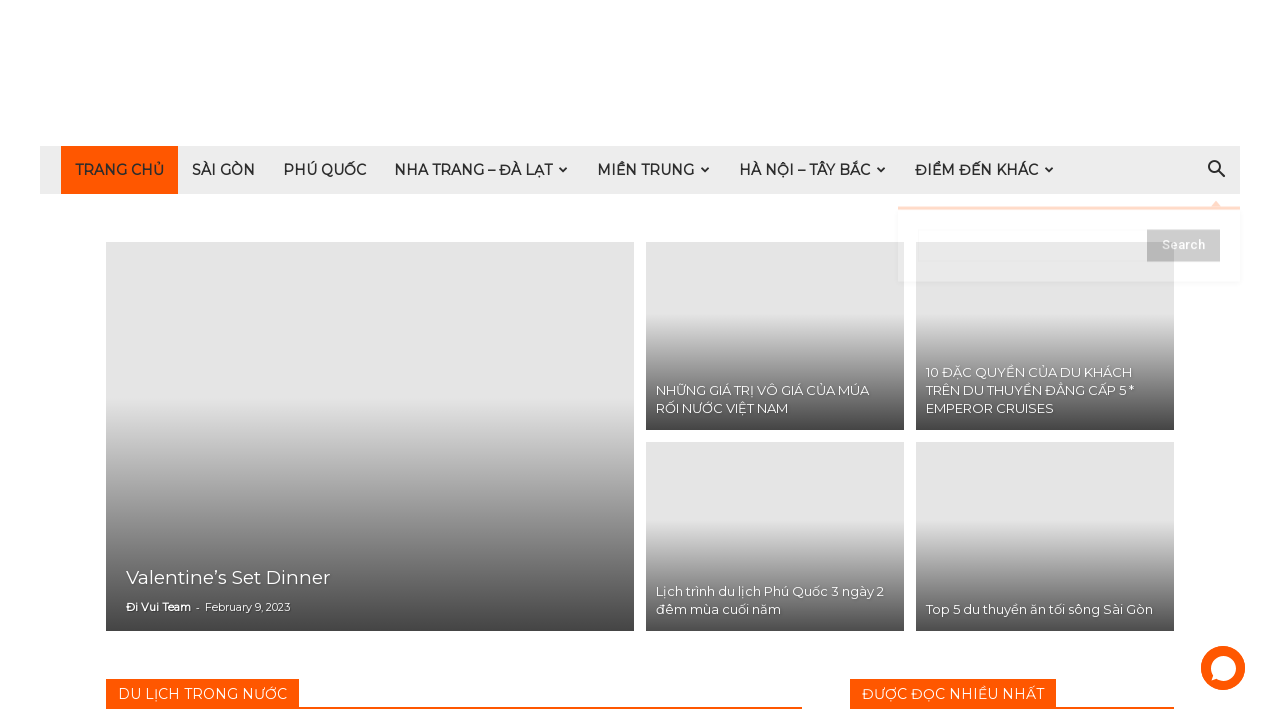

Waited 1 second for search input to appear
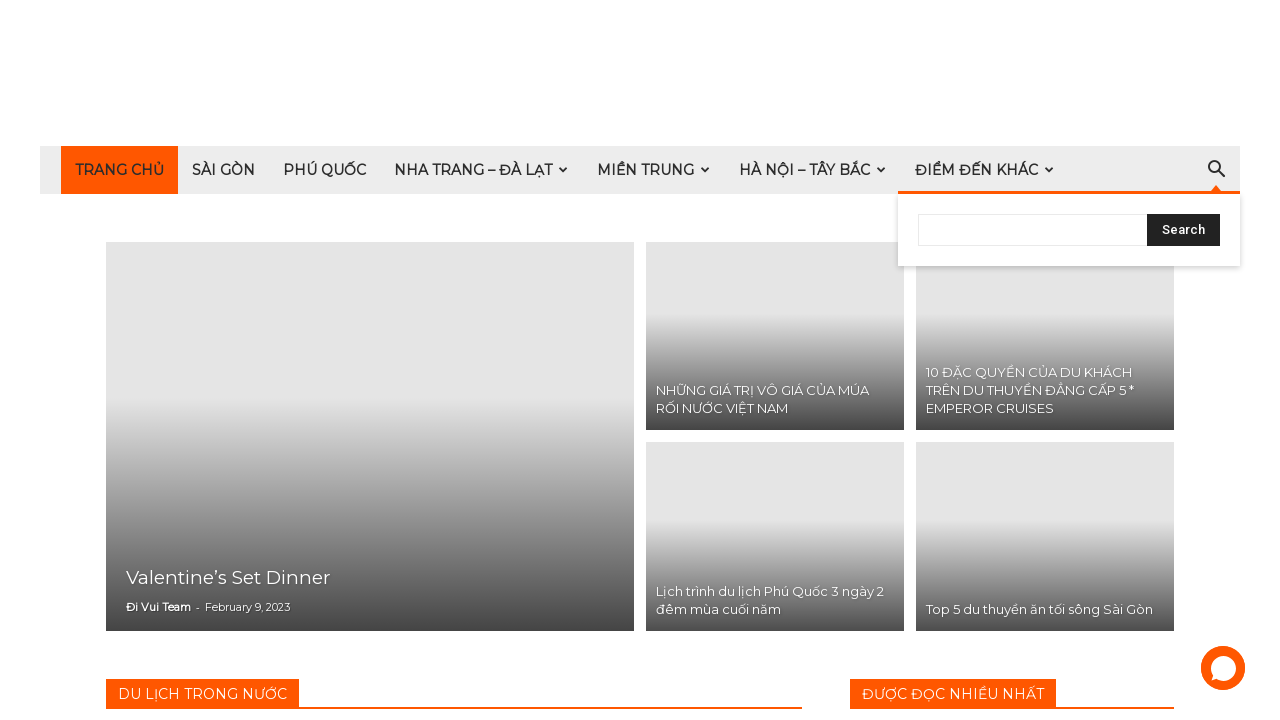

Filled search input with invalid characters 'A@!#*123fd' on #td-header-search
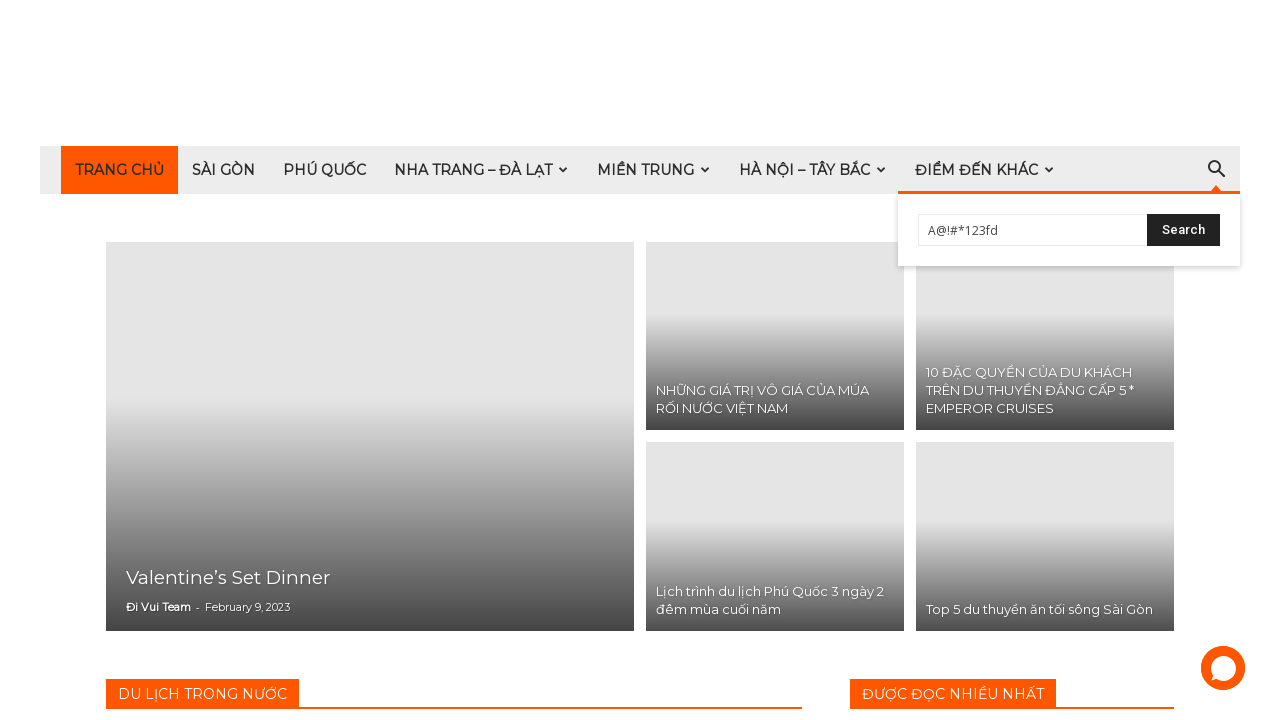

Waited 1 second after entering search query
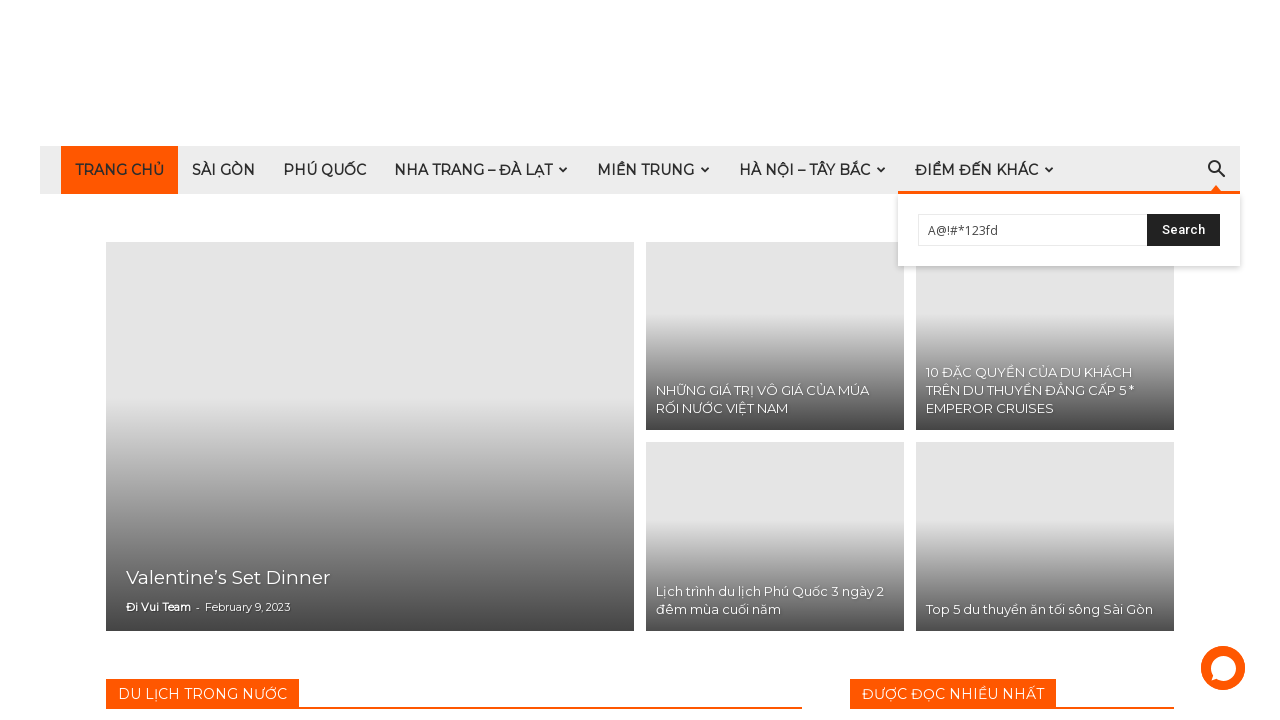

Clicked search button to execute search at (1184, 230) on #td-header-search-top
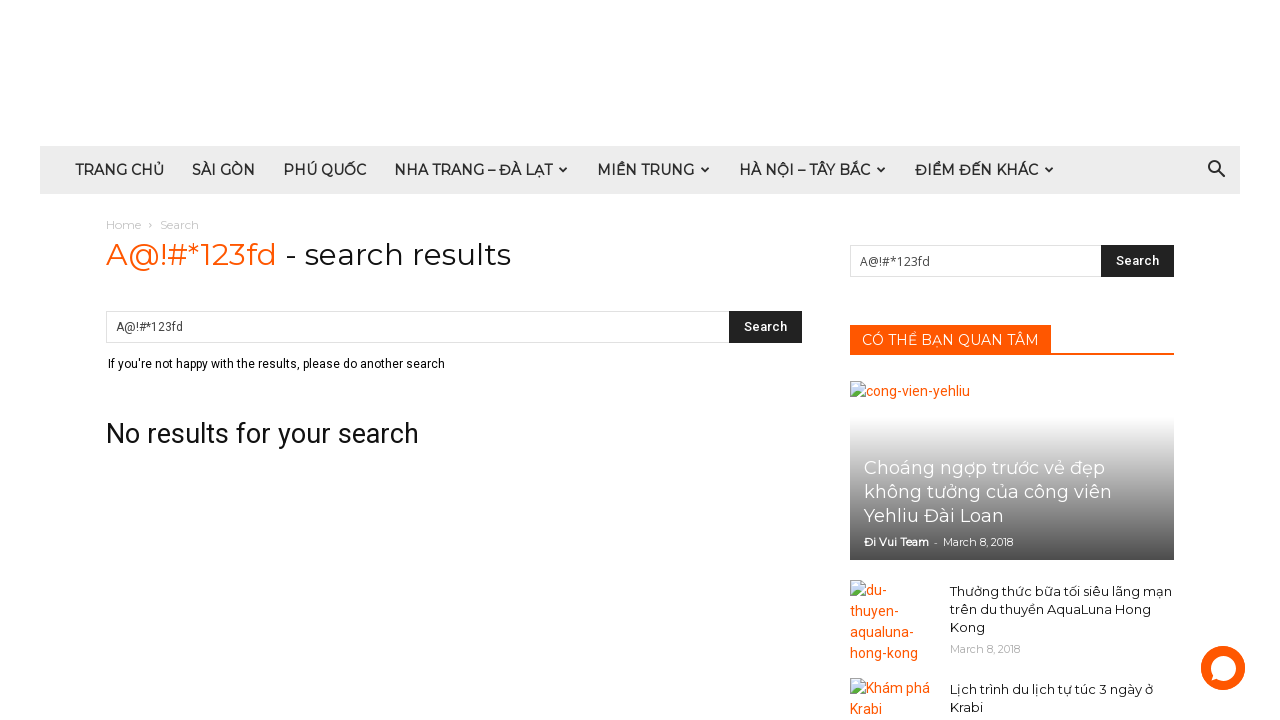

Verified 'No results' message is displayed for invalid search query
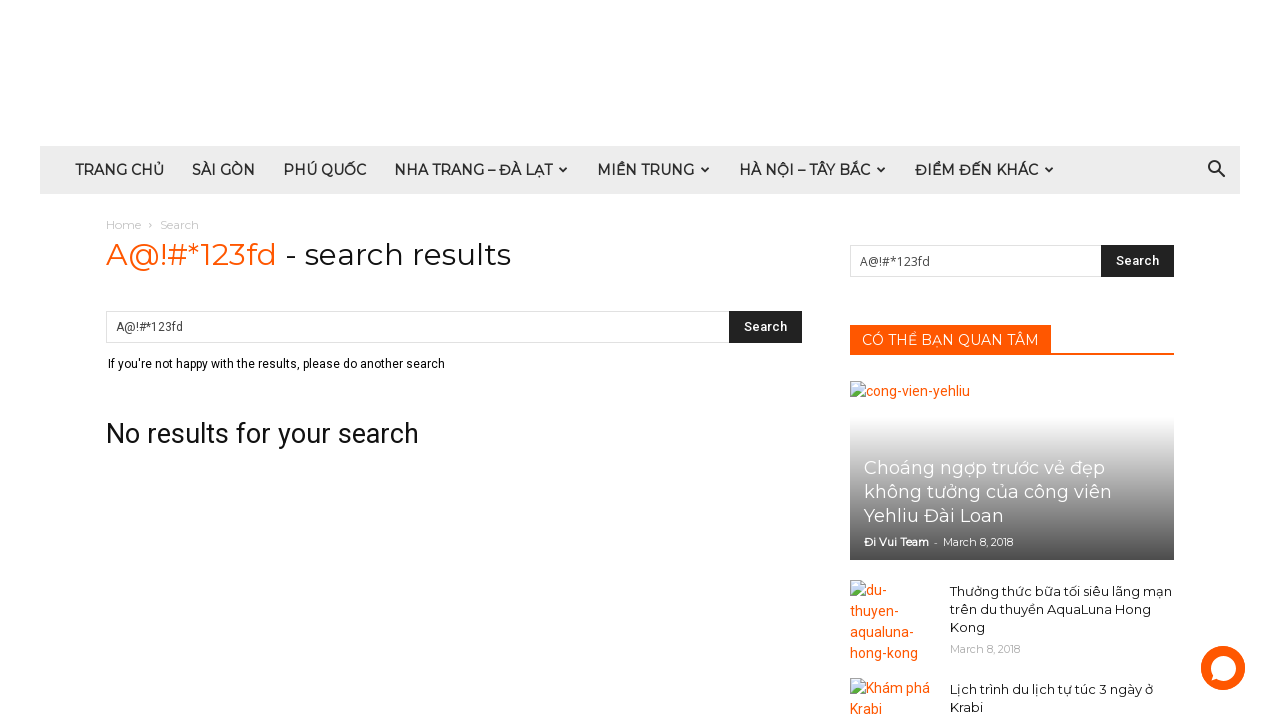

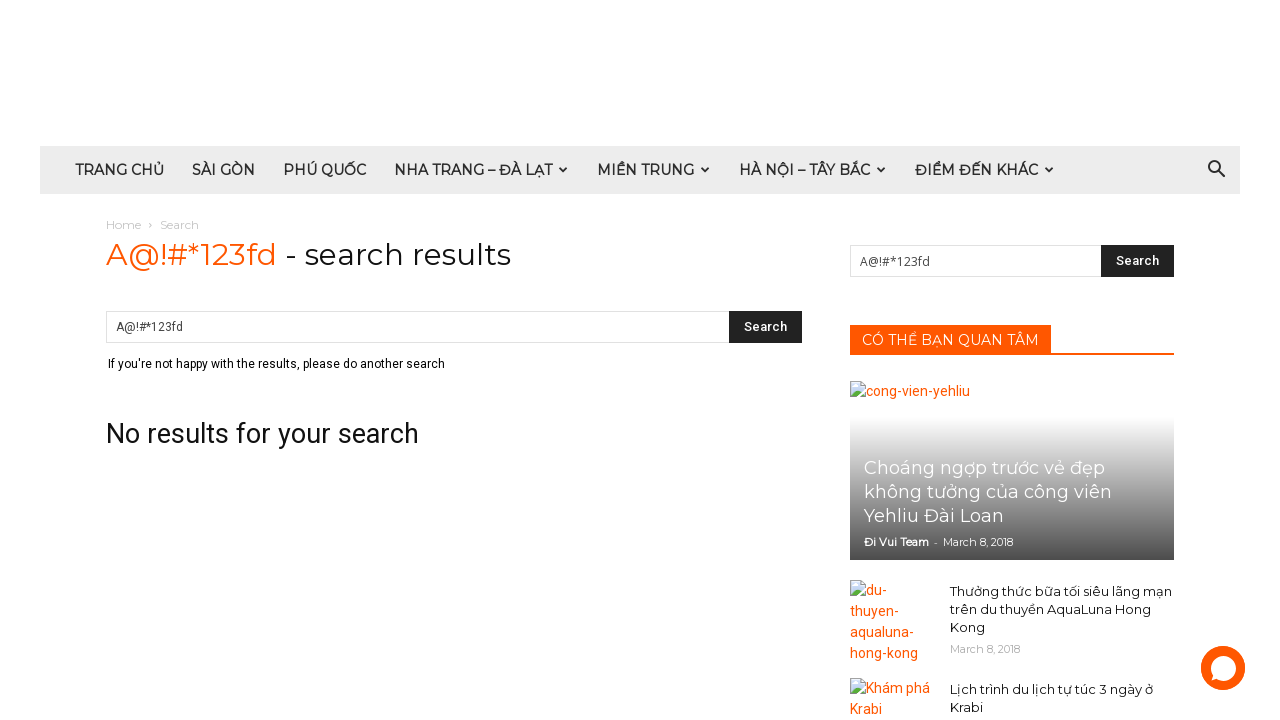